Tests iframe switching and alert handling by clicking a button inside an iframe and accepting the resulting alert dialog

Starting URL: https://www.w3schools.com/js/tryit.asp?filename=tryjs_confirm

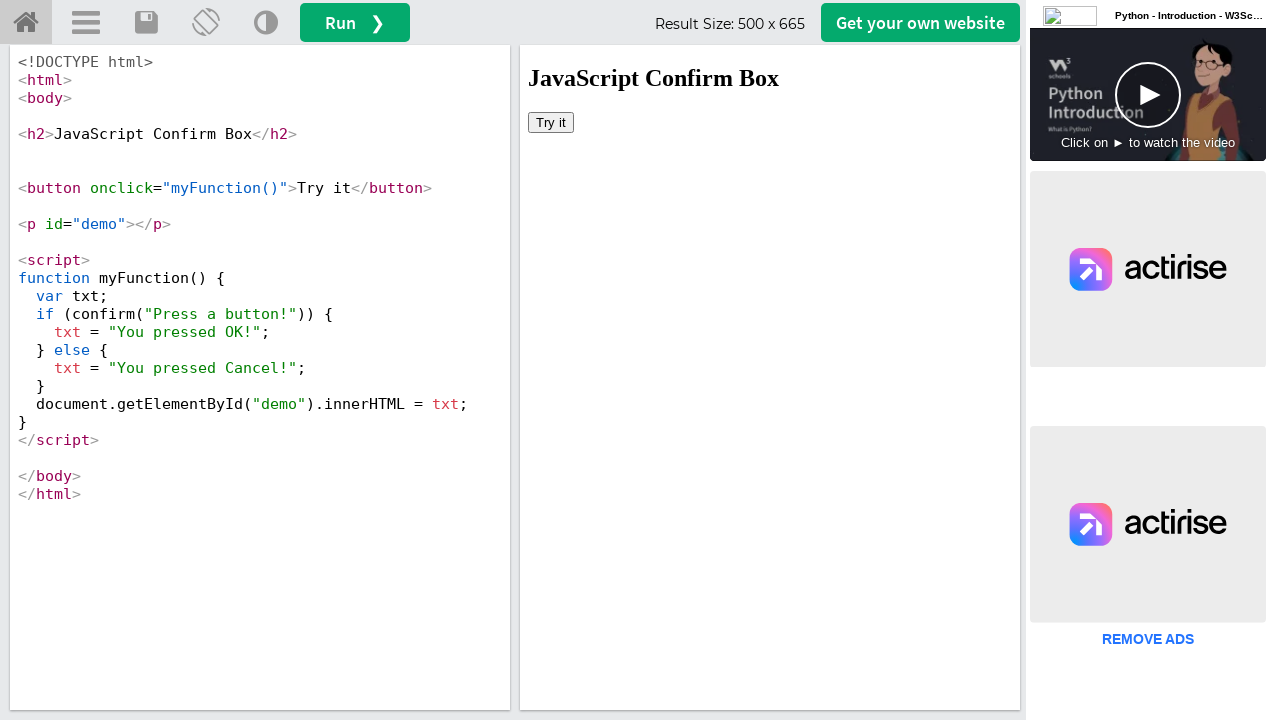

Located iframe with id 'iframeResult'
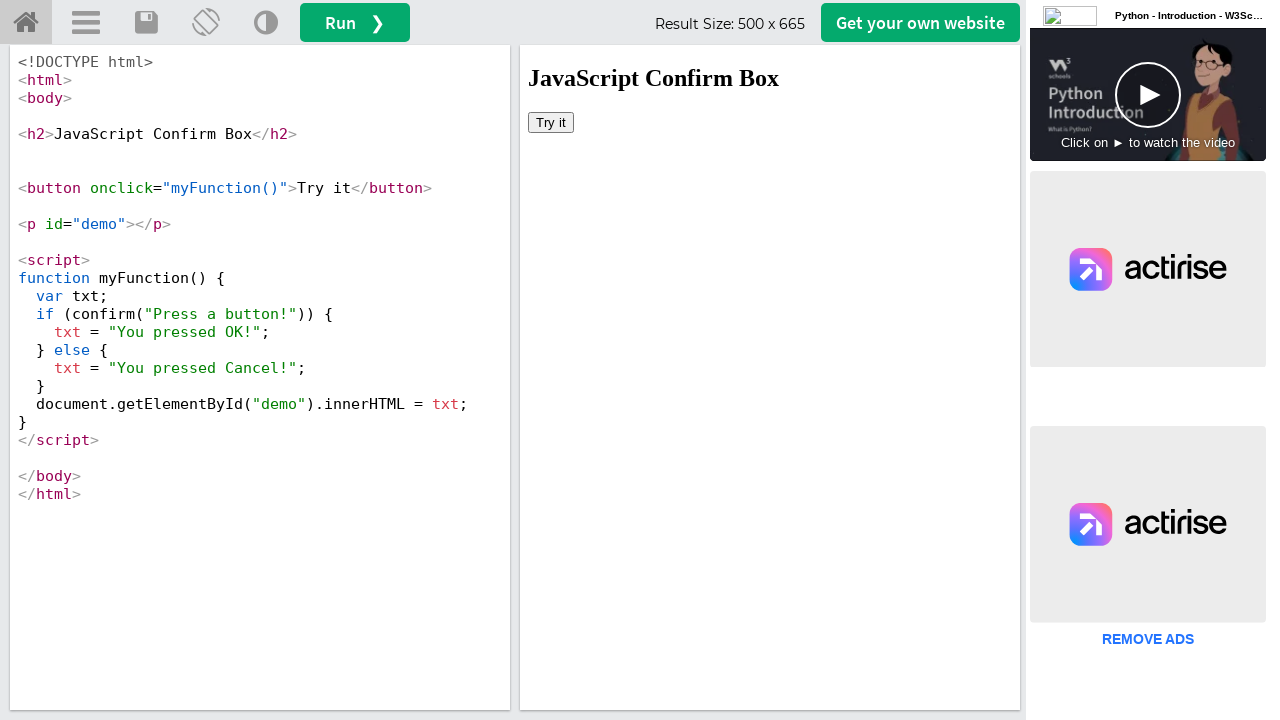

Clicked 'Try' button inside iframe at (551, 122) on iframe[id='iframeResult'] >> internal:control=enter-frame >> button:has-text('Tr
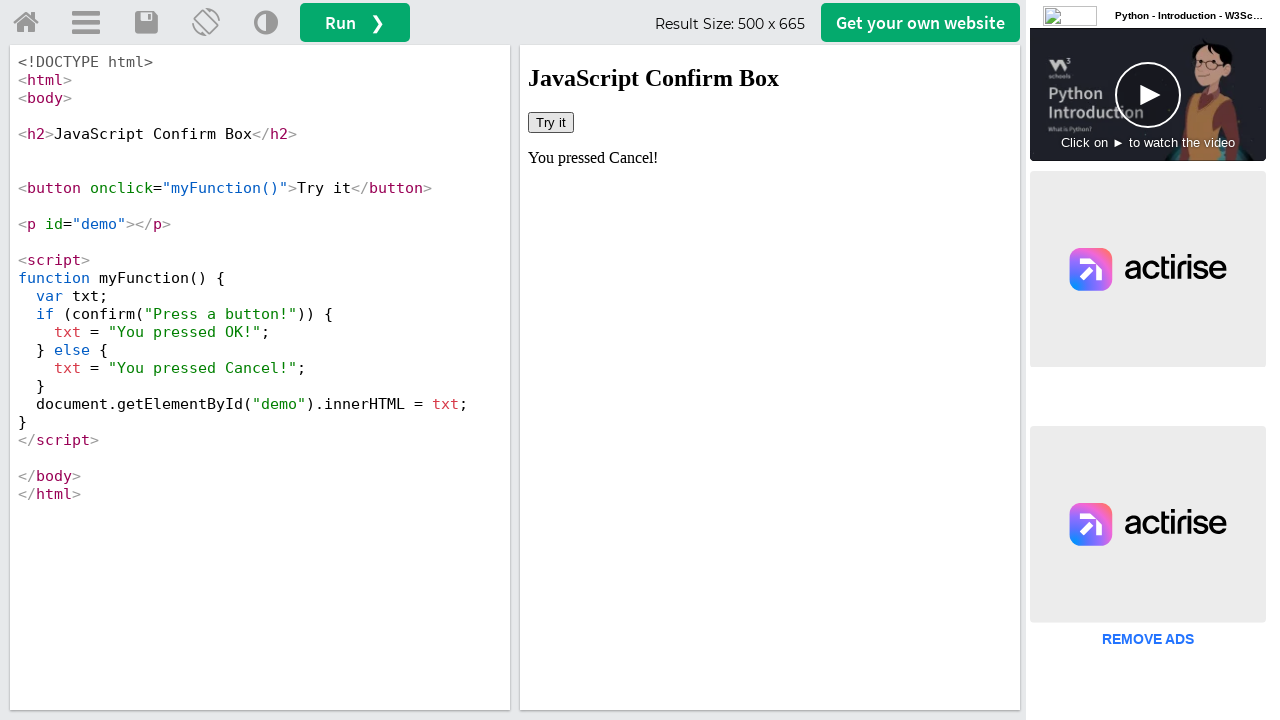

Set up dialog handler to accept confirm alerts
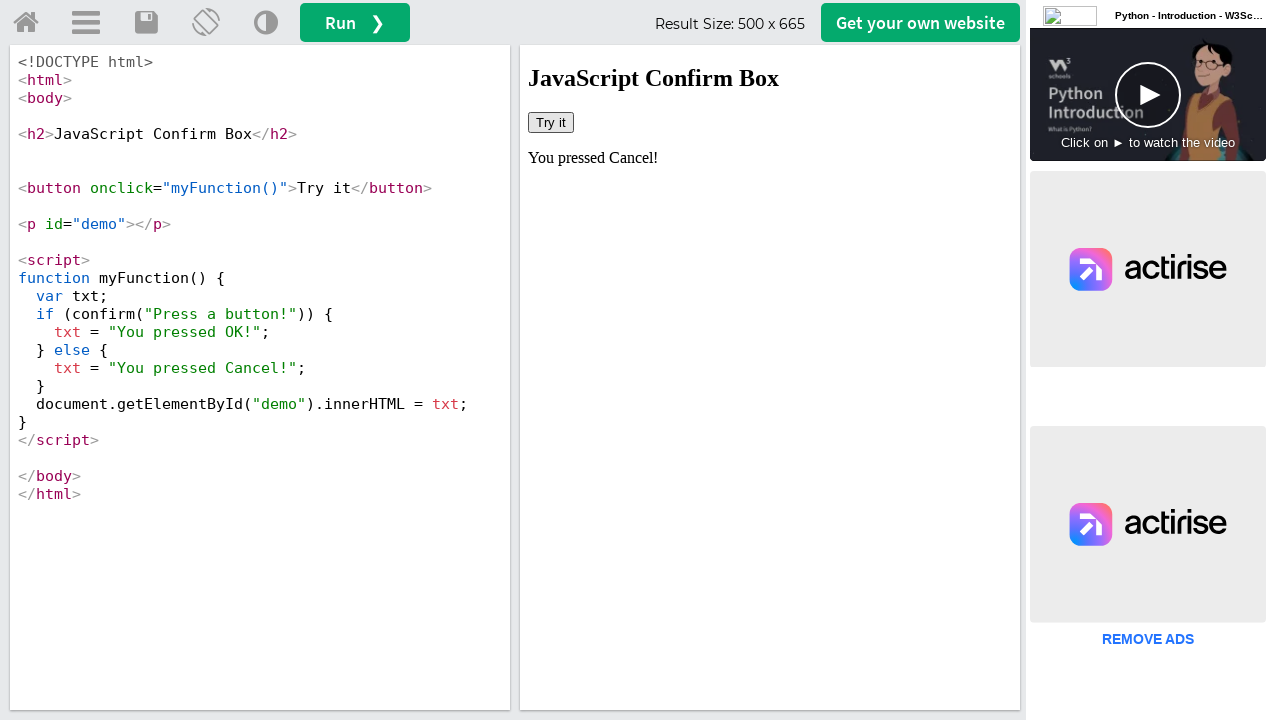

Retrieved result text from demo element: 'You pressed Cancel!'
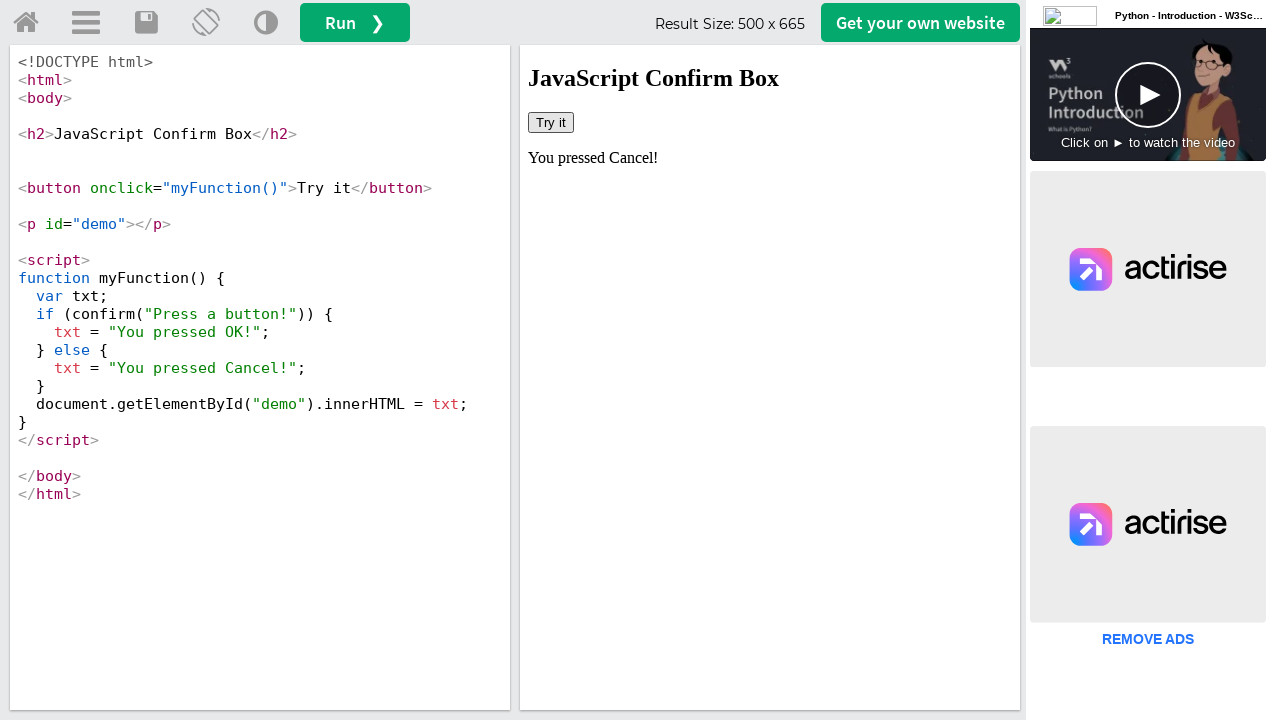

Printed result text to console
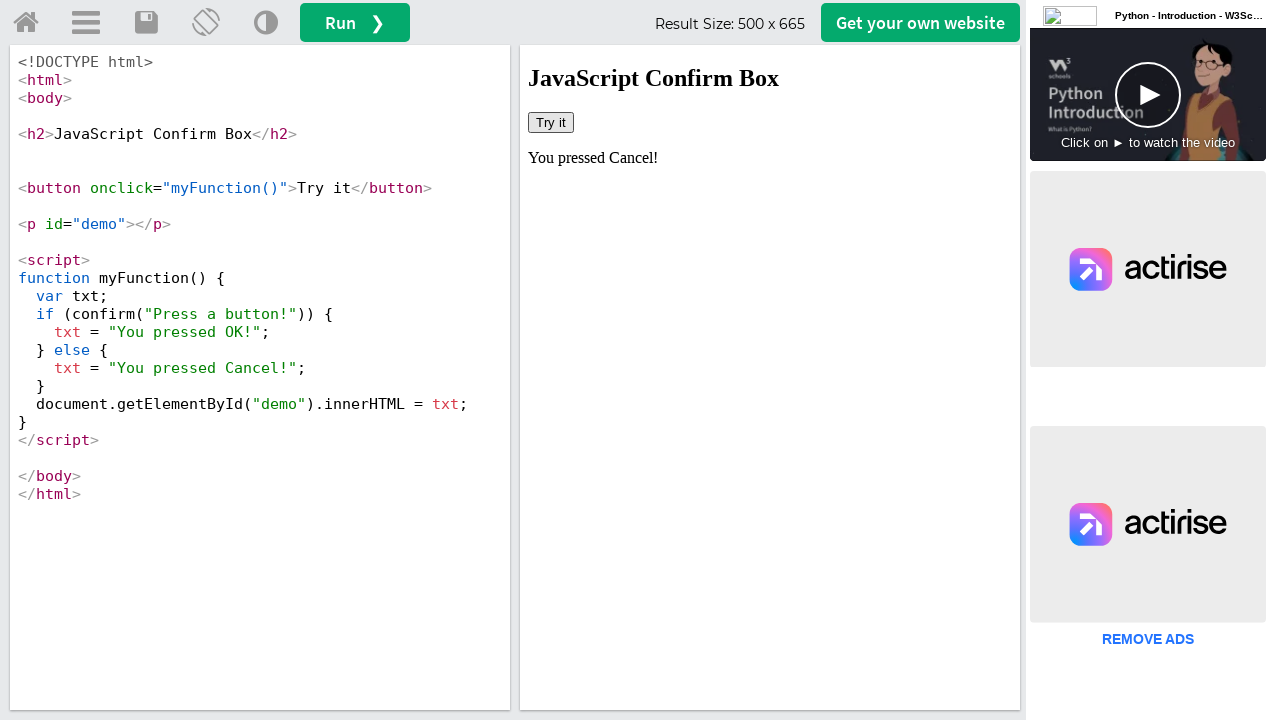

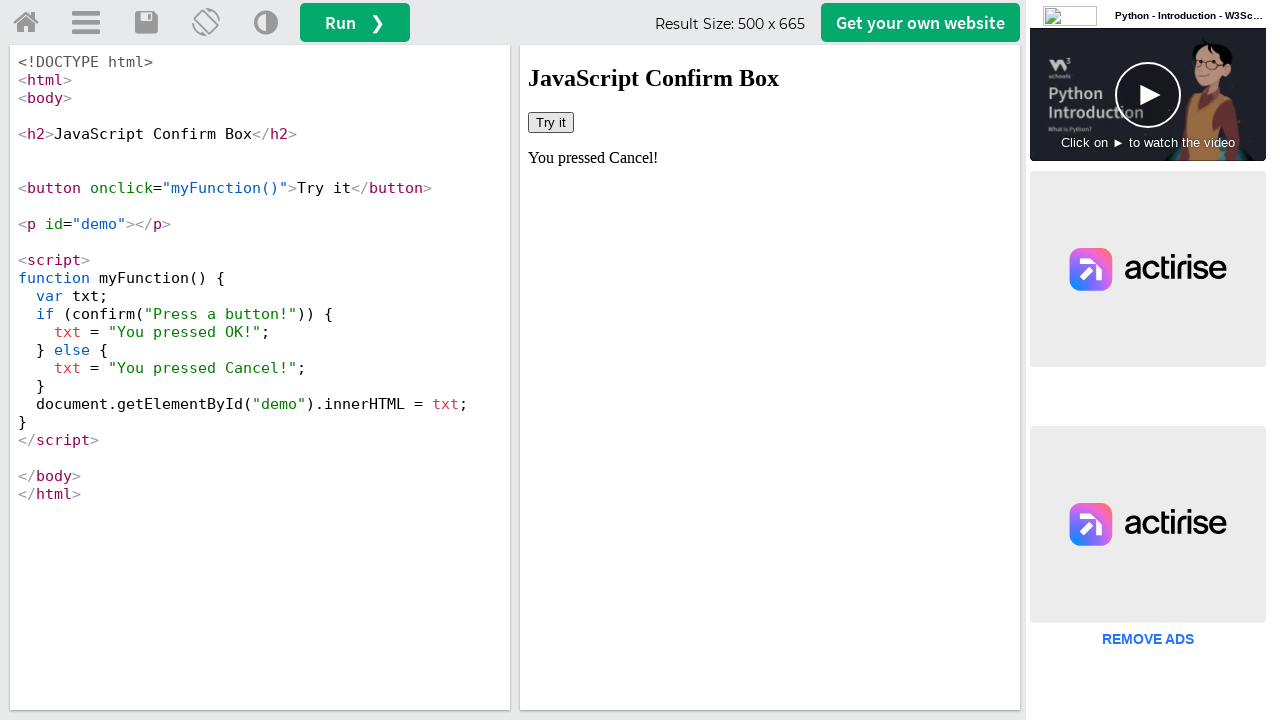